Tests horizontal slider interaction by clicking, holding, and dragging the slider element

Starting URL: http://the-internet.herokuapp.com/horizontal_slider

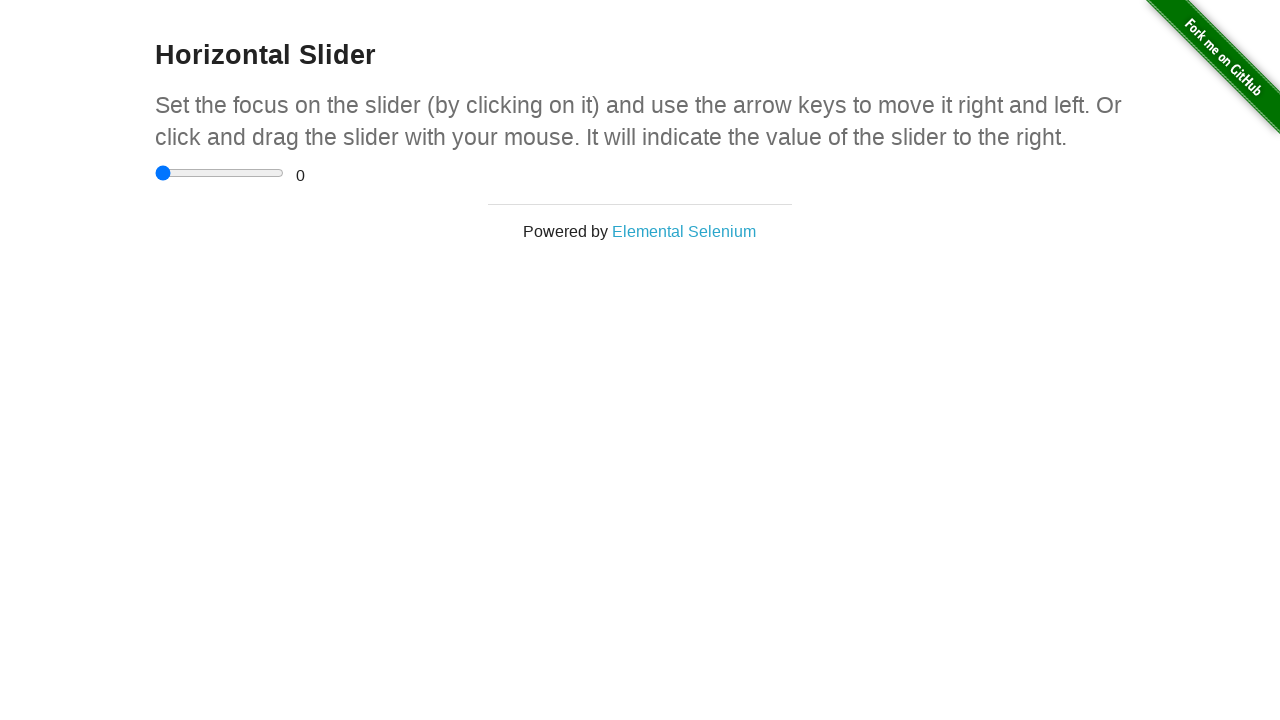

Located the horizontal slider element
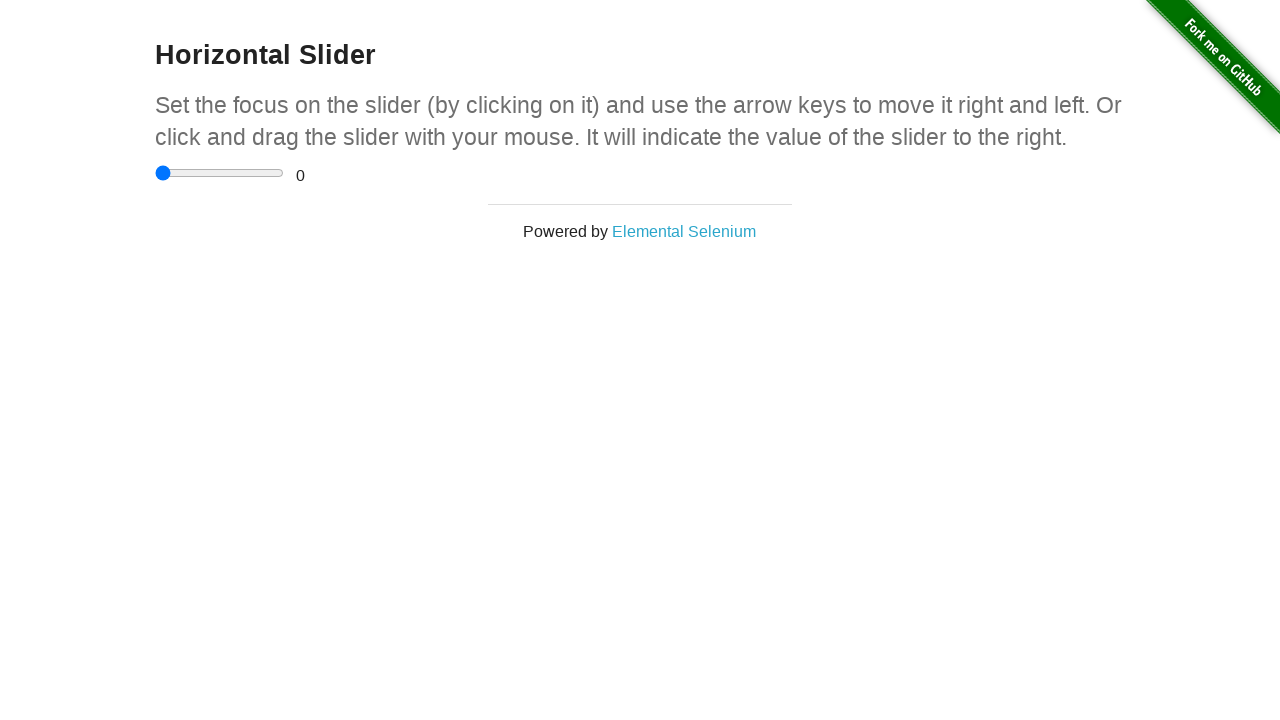

Retrieved bounding box of the slider element
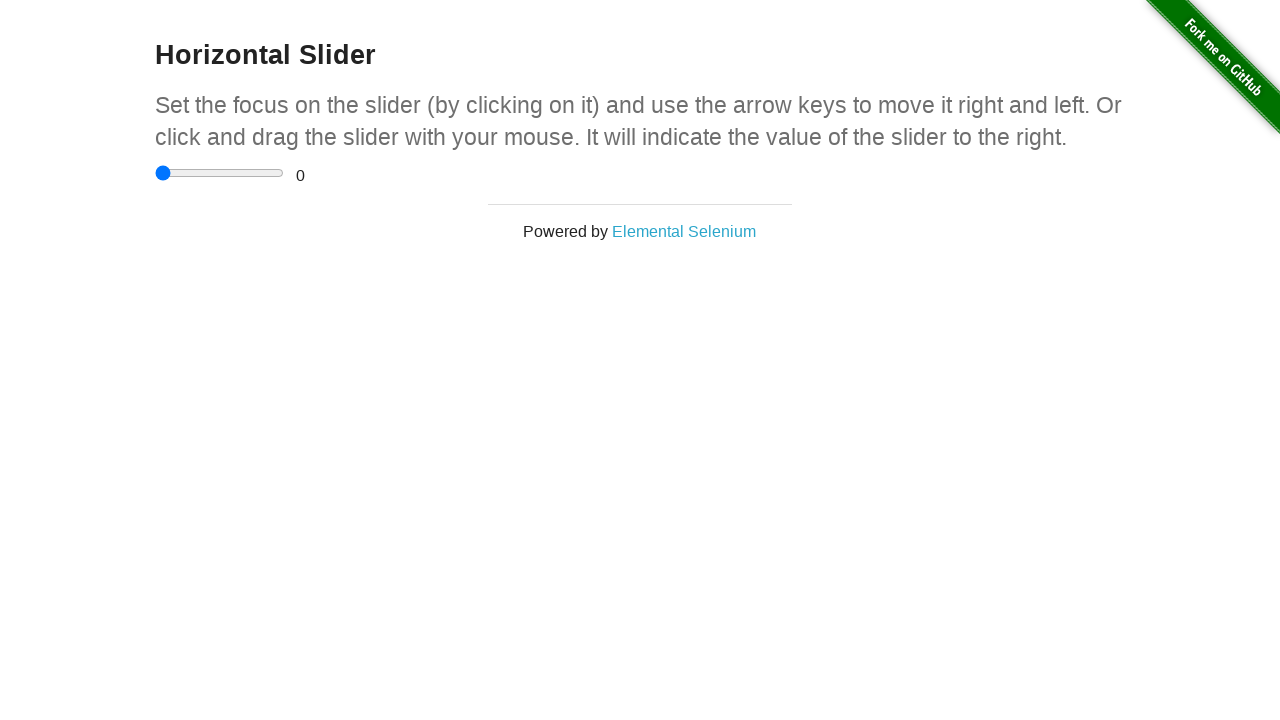

Moved mouse to center of slider at (220, 173)
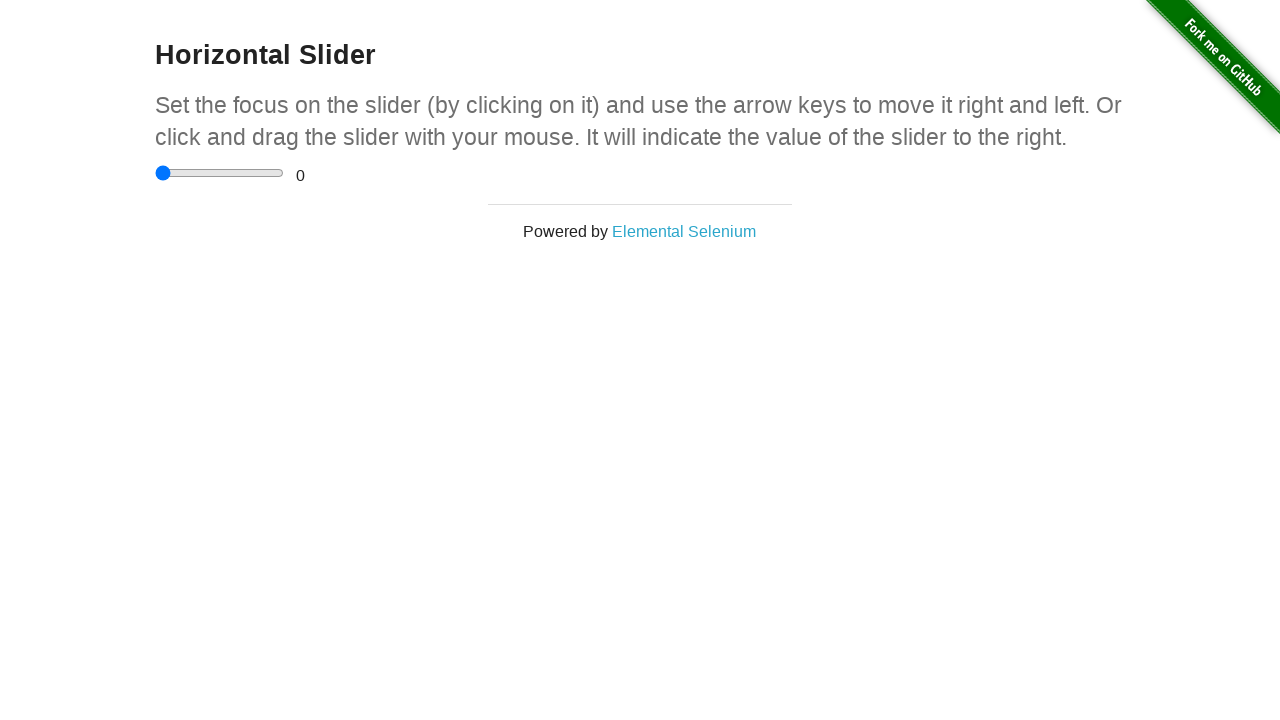

Pressed mouse button down on slider at (220, 173)
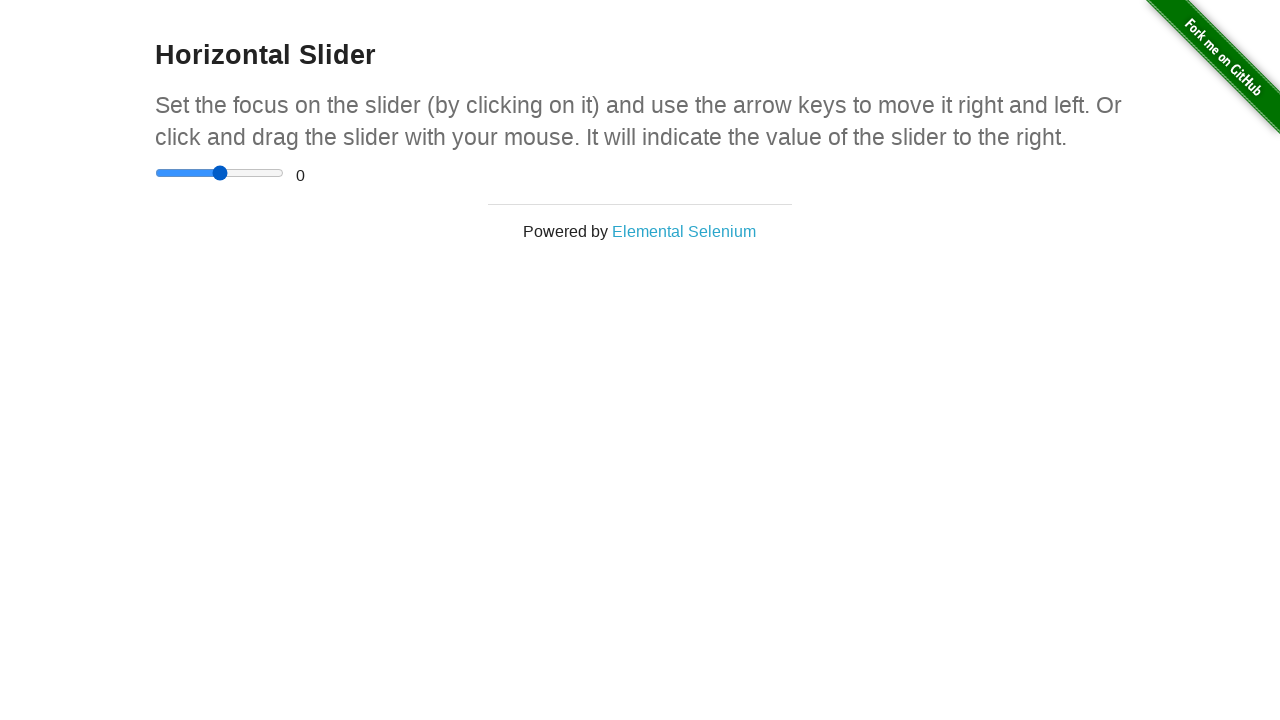

Dragged slider 50 pixels to the right at (270, 173)
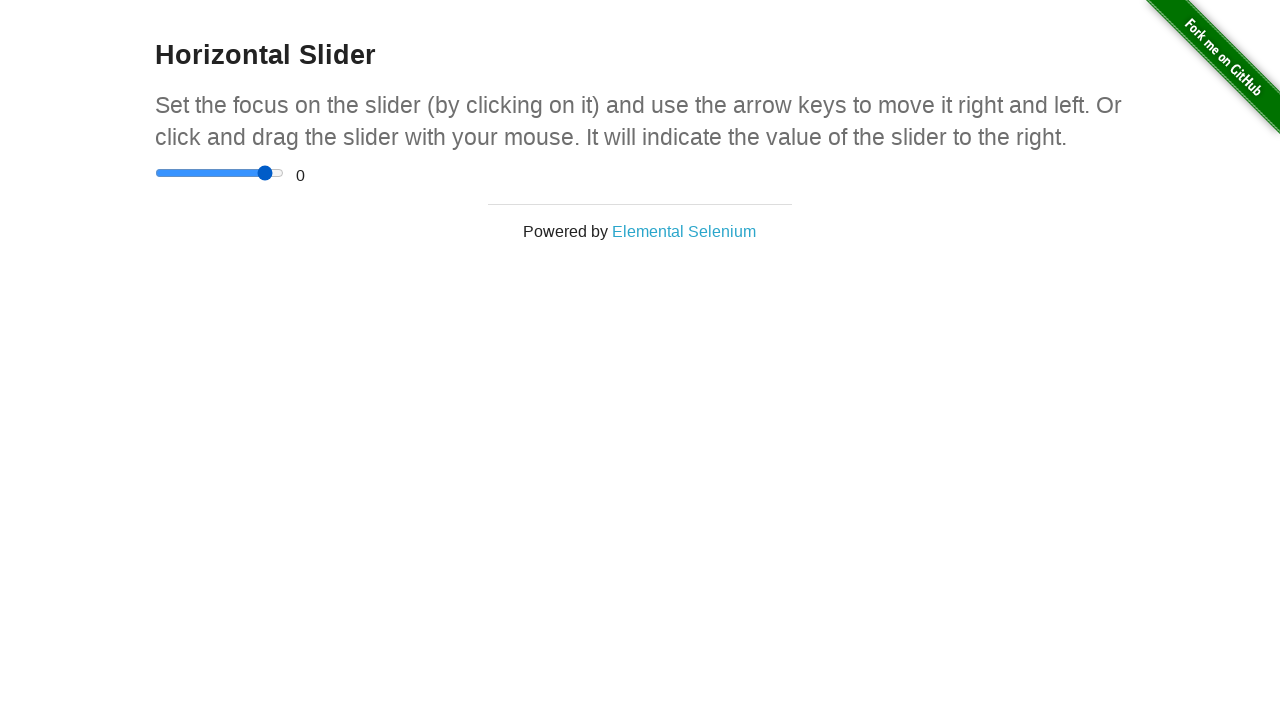

Released mouse button after first drag at (270, 173)
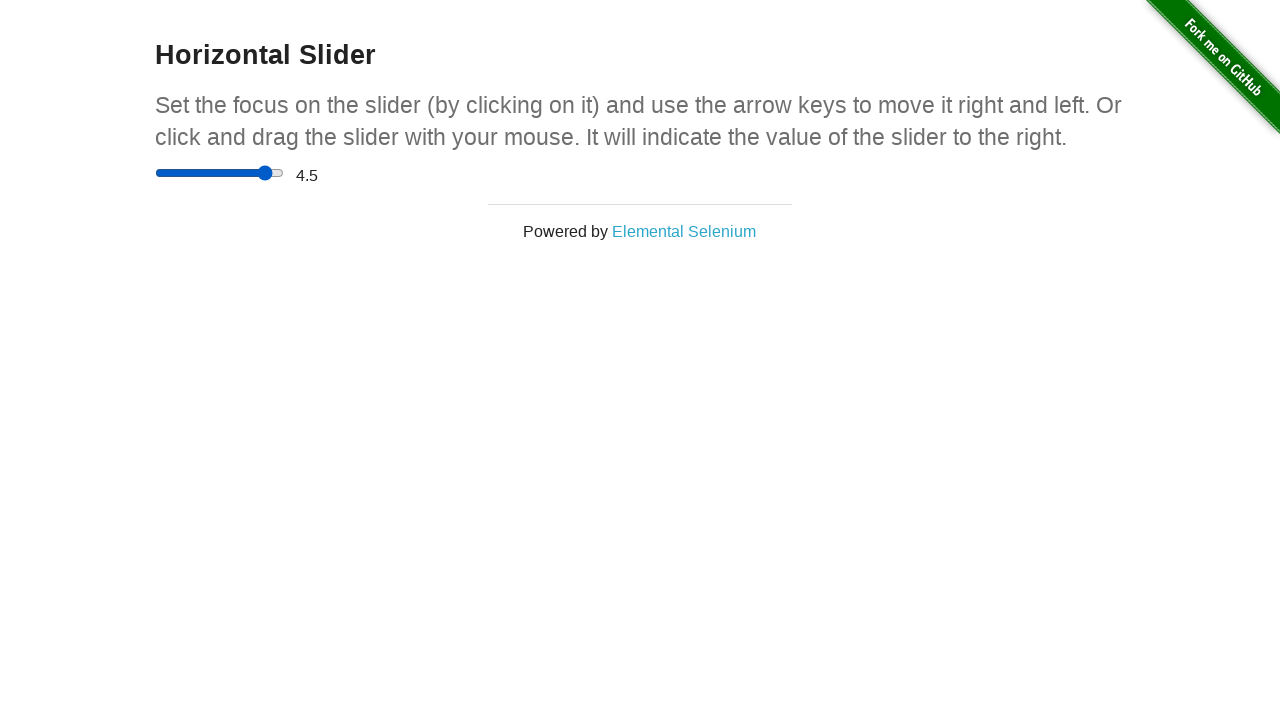

Moved mouse to slider position after first drag at (270, 173)
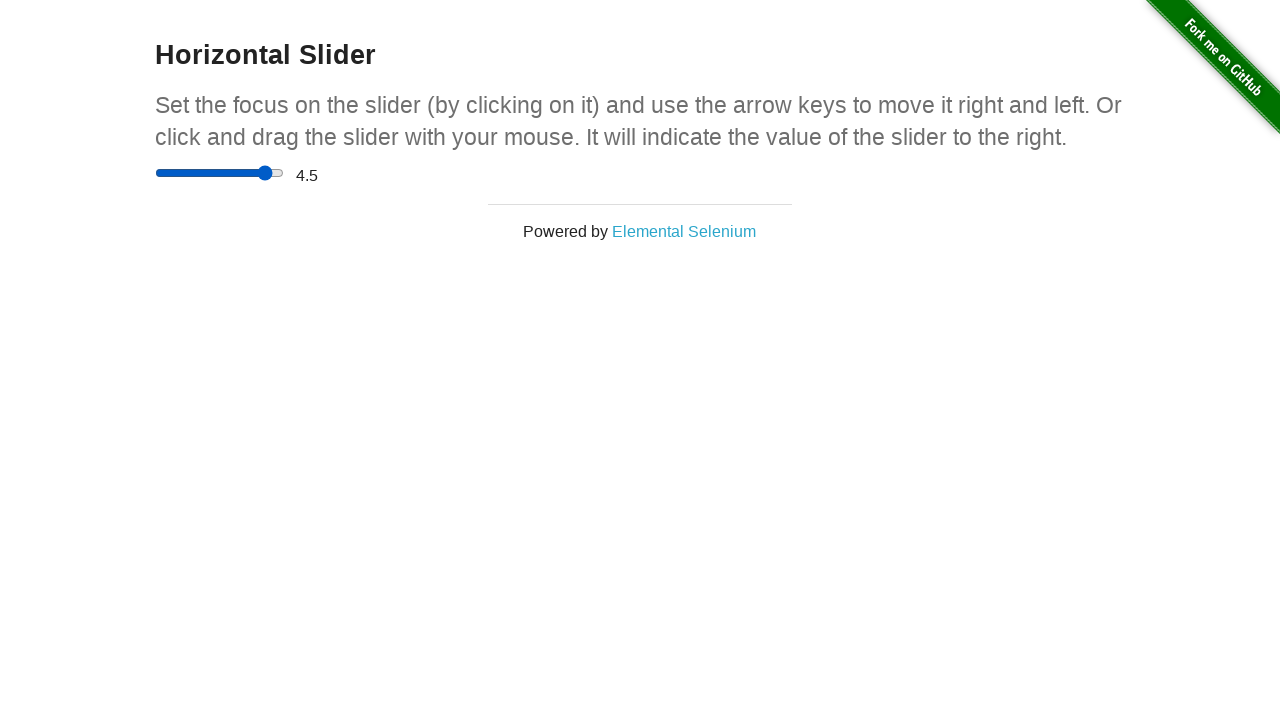

Pressed mouse button down on slider for second drag at (270, 173)
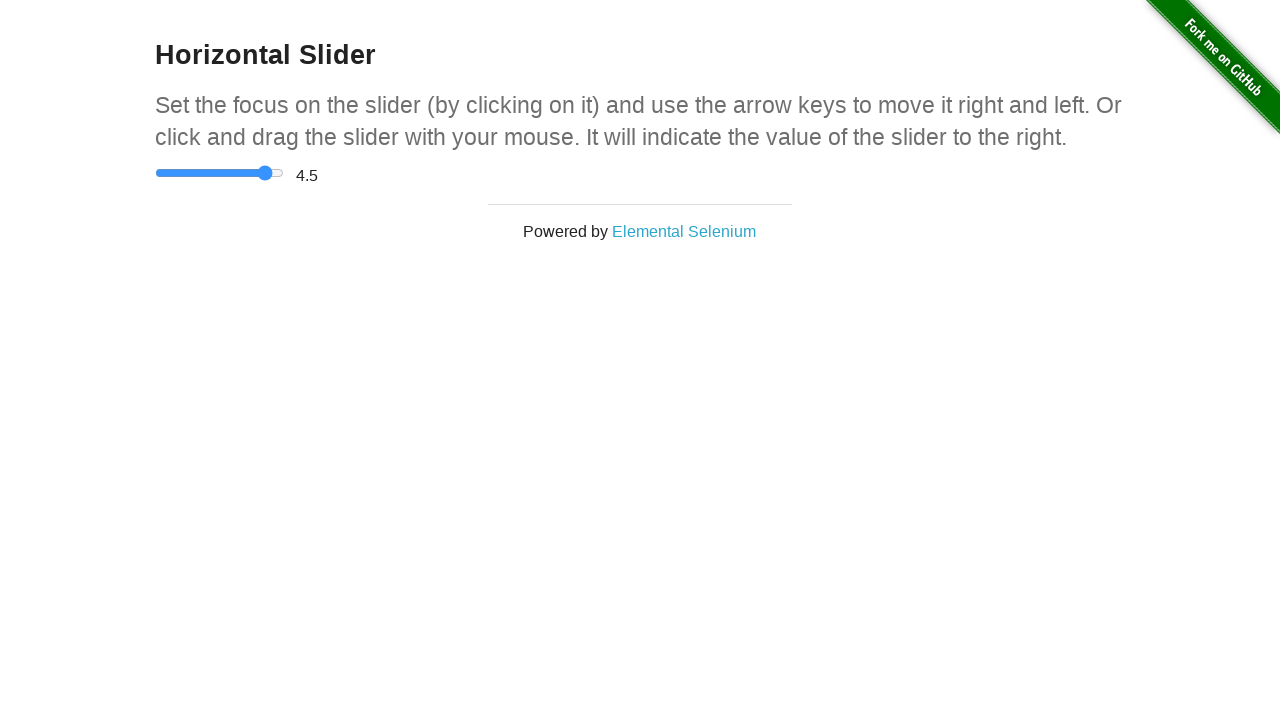

Dragged slider an additional 20 pixels to the right with vertical offset at (290, 193)
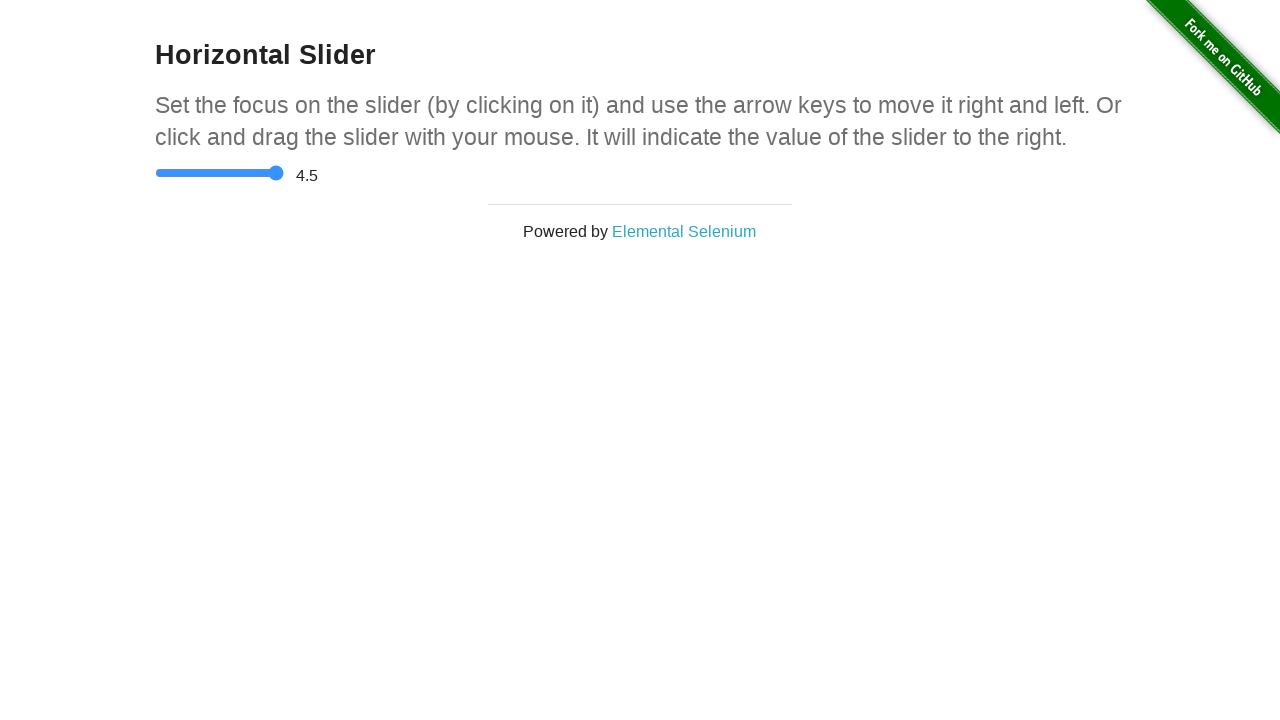

Released mouse button after second drag at (290, 193)
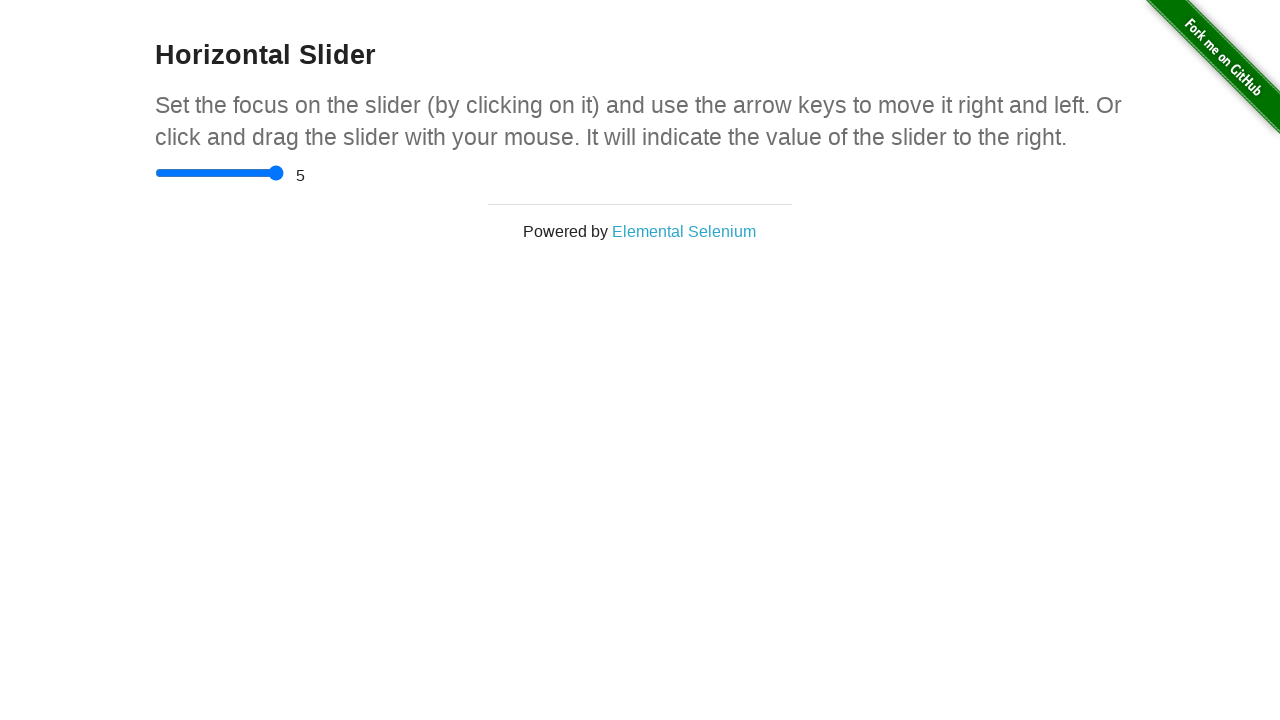

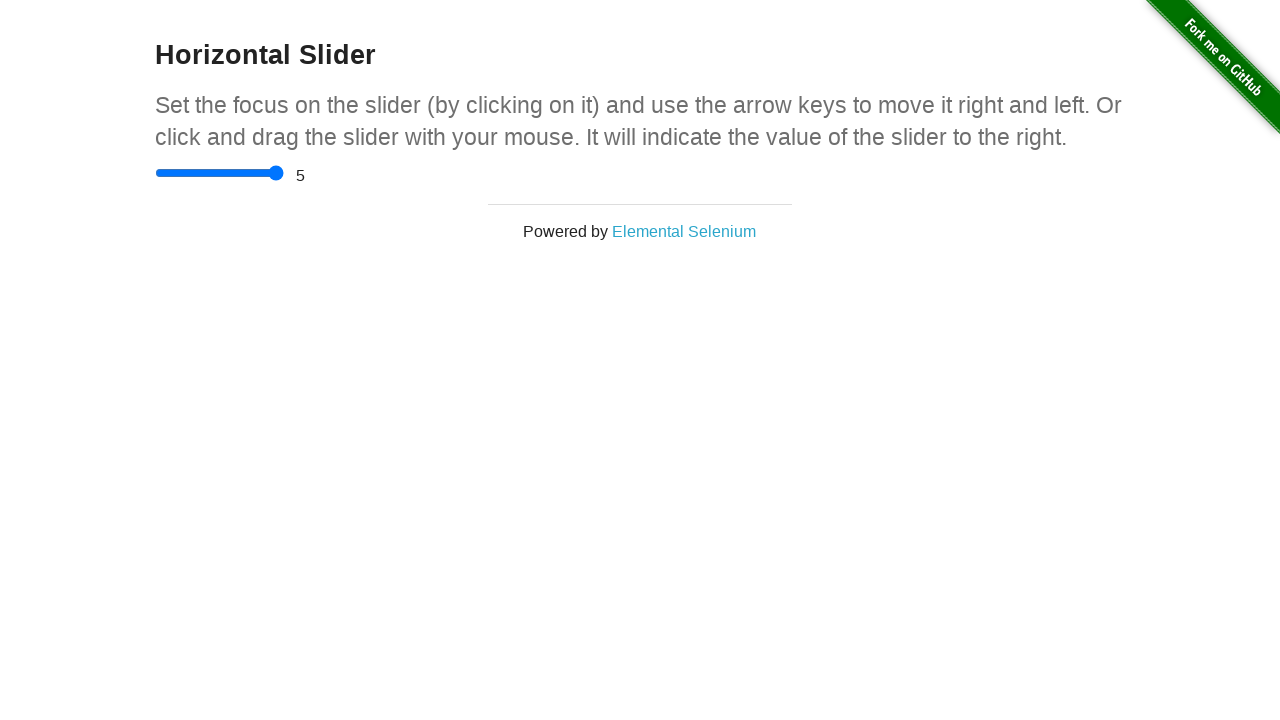